Navigates to the Demoblaze e-commerce demo site and verifies that product listings are displayed on the homepage

Starting URL: https://www.demoblaze.com/index.html

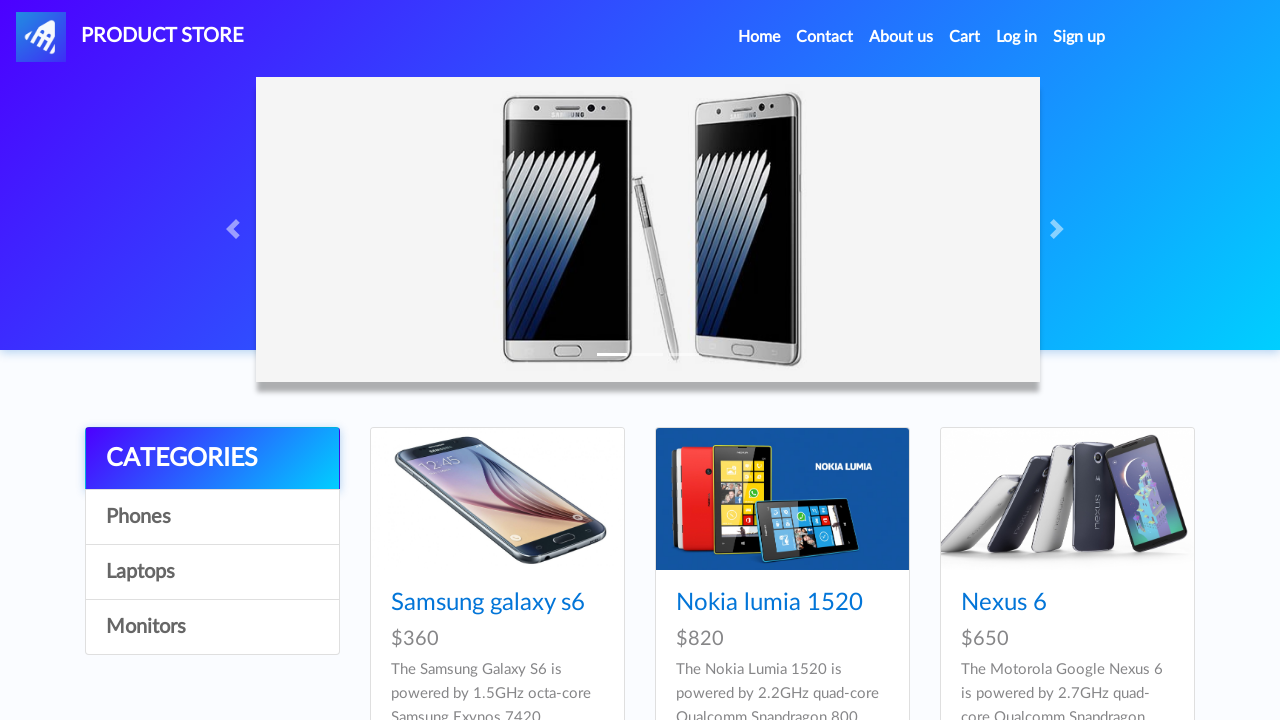

Navigated to Demoblaze e-commerce homepage
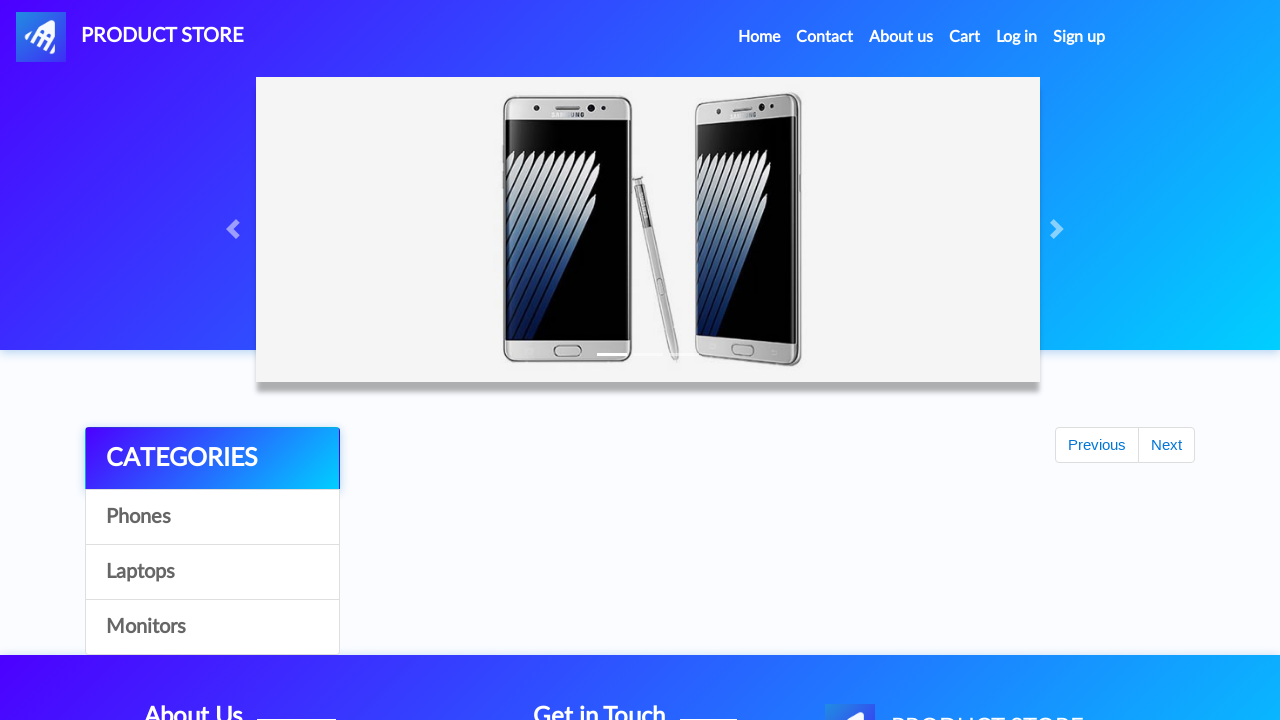

Product listings selector loaded on homepage
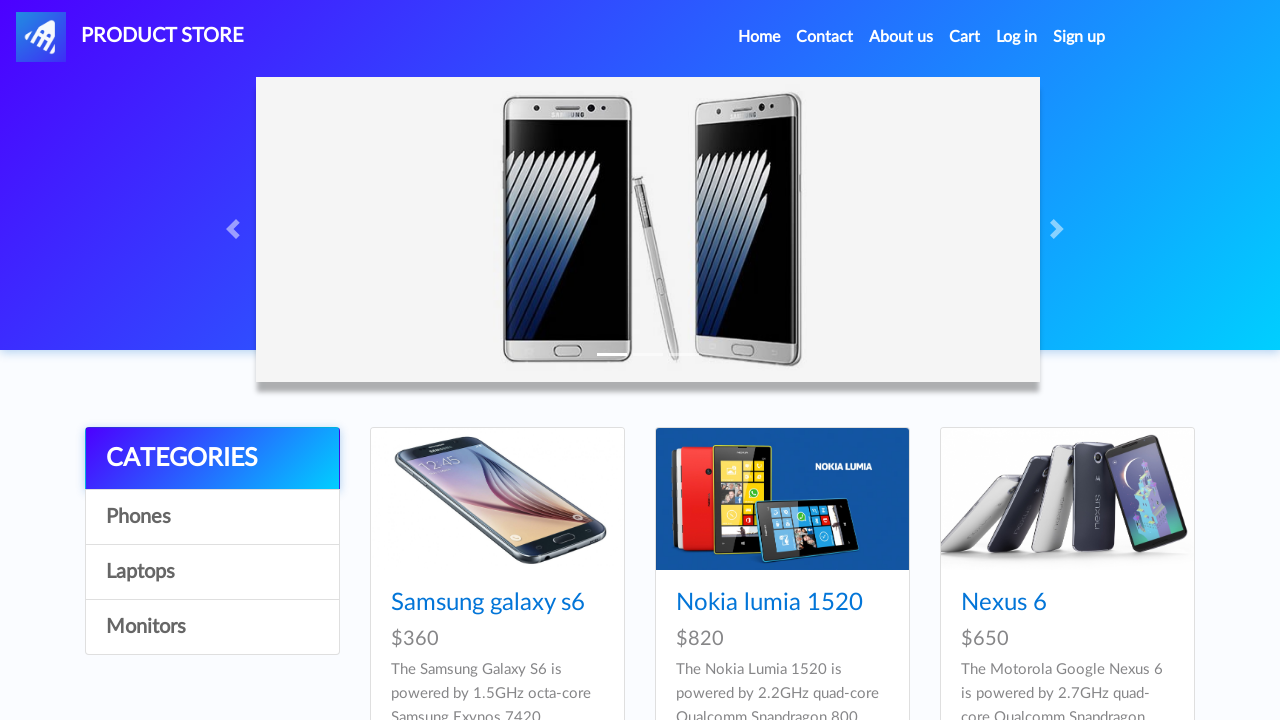

Located product listing elements
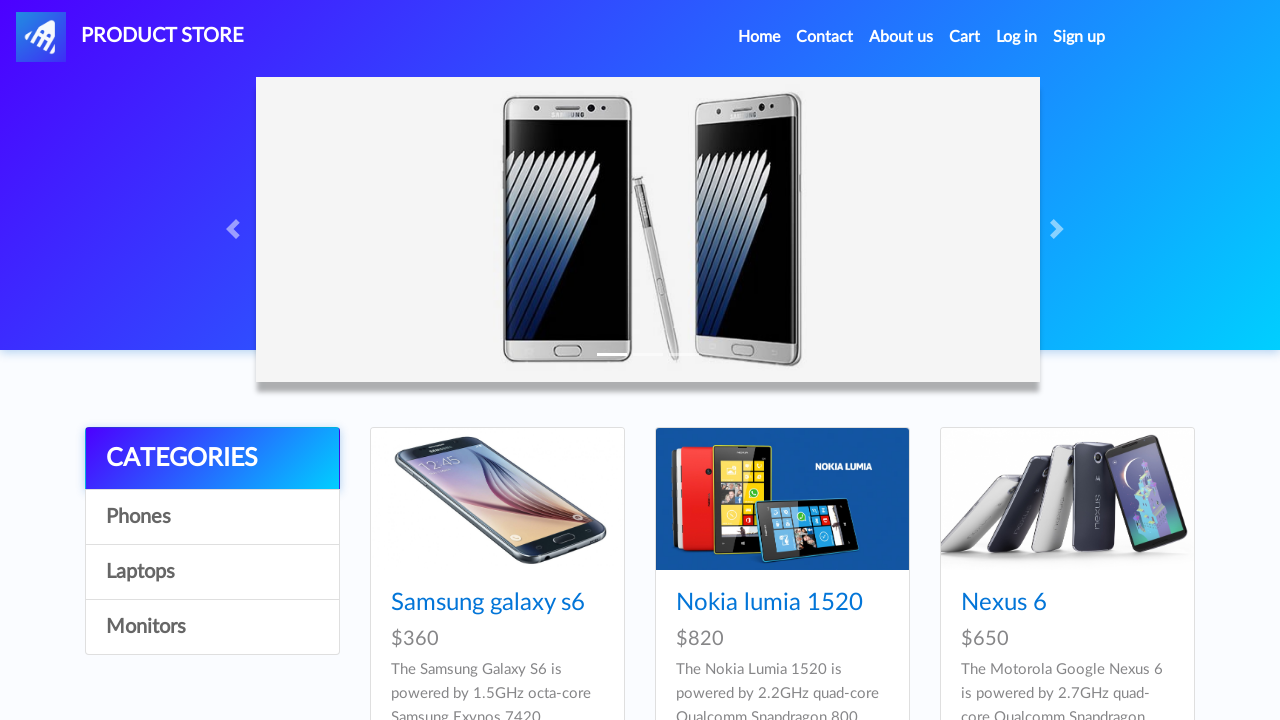

First product listing is visible
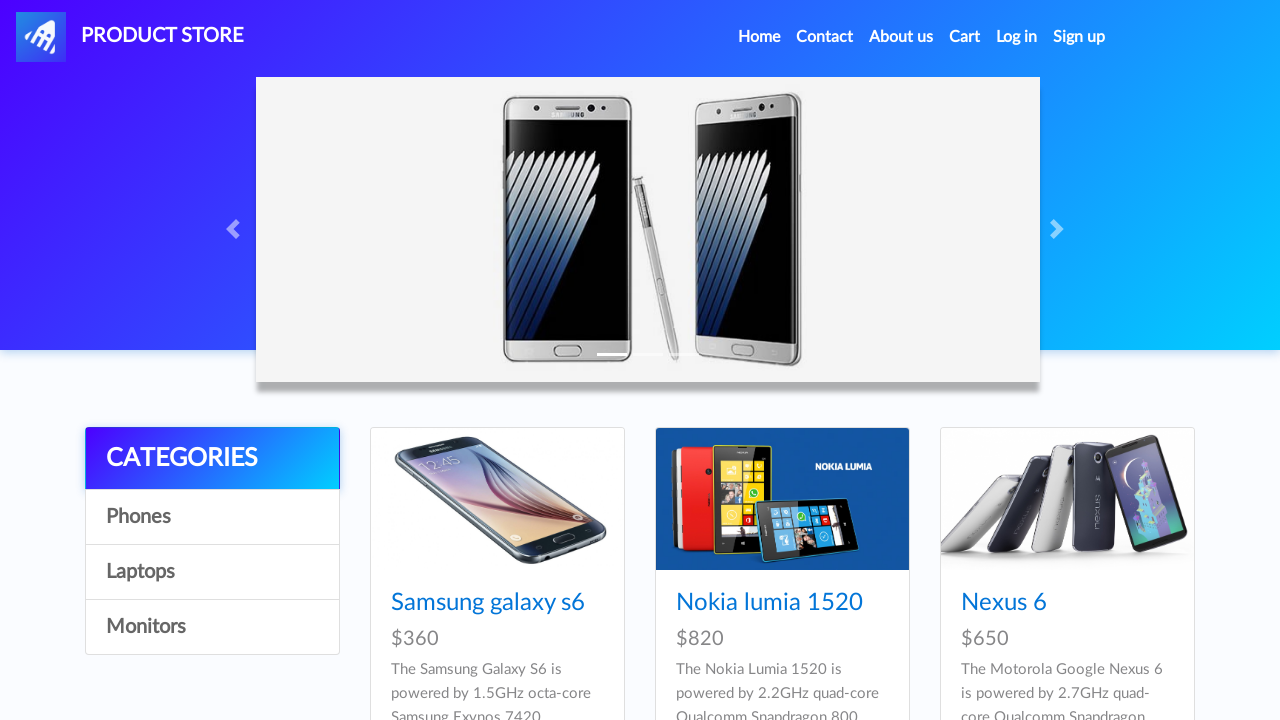

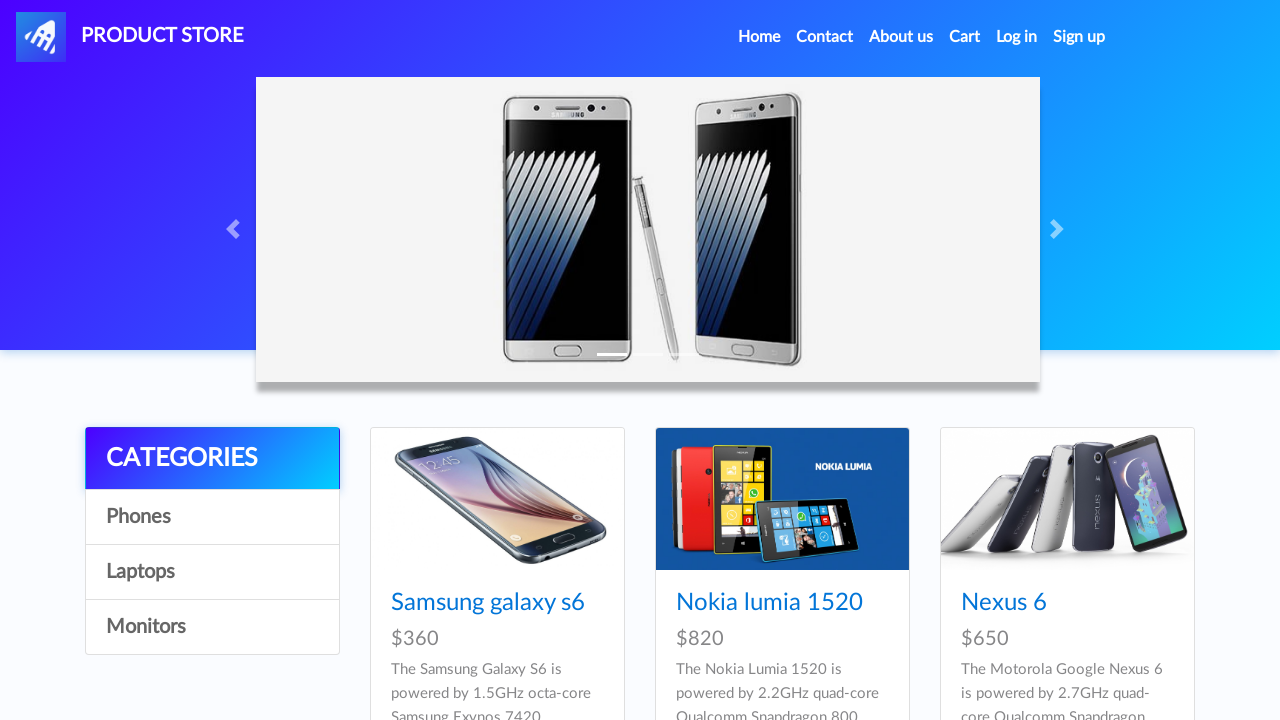